Tests alert handling functionality by triggering an alert dialog and accepting it

Starting URL: http://demo.automationtesting.in/Alerts.html

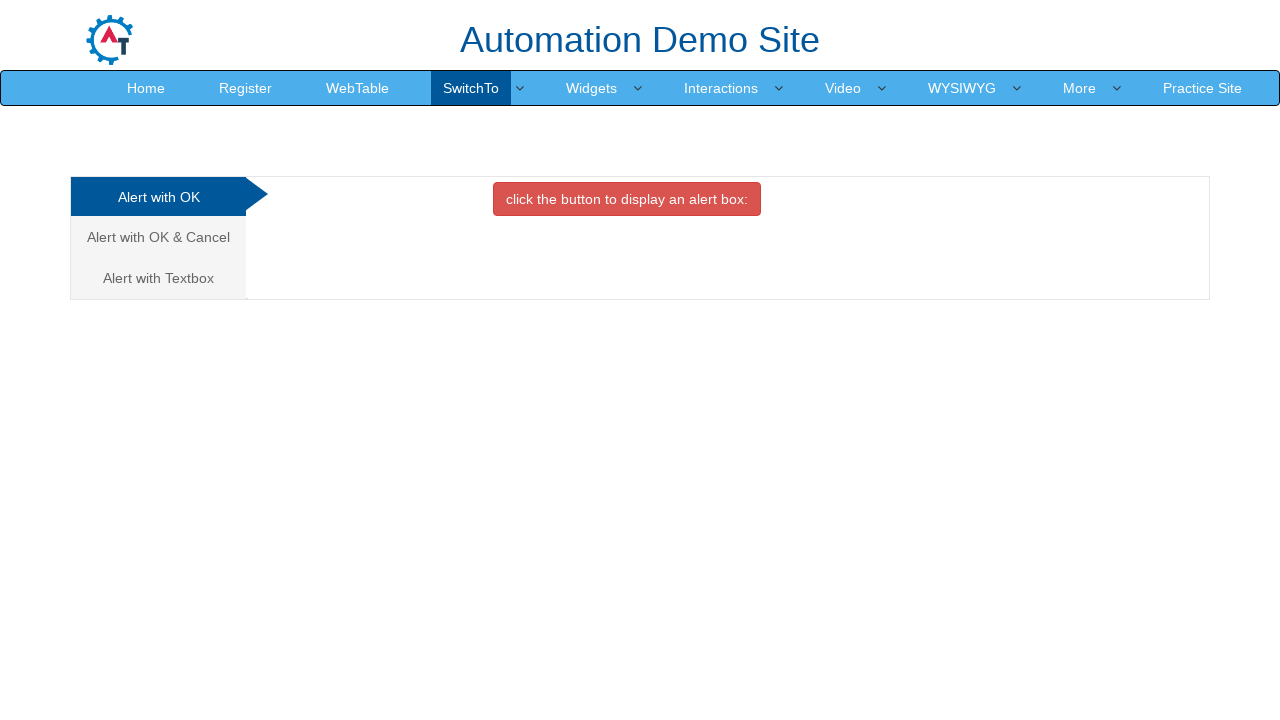

Clicked alert trigger button at (627, 199) on xpath=//button[@class='btn btn-danger']
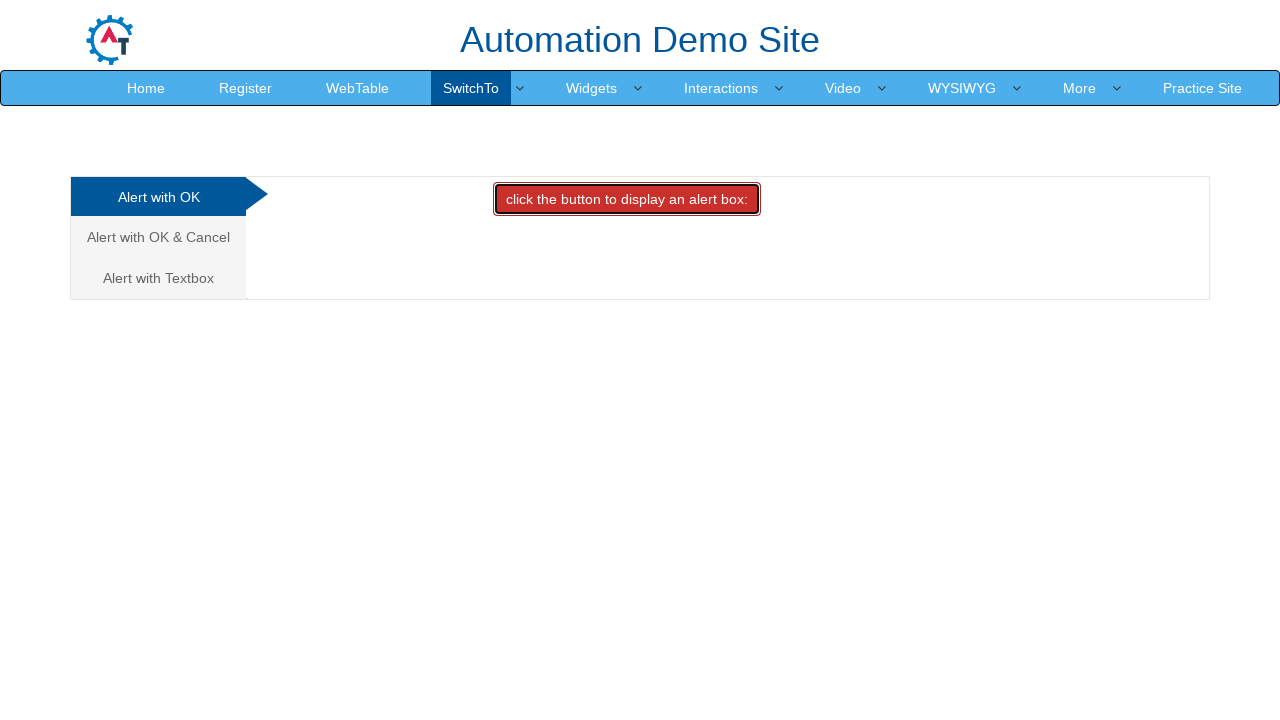

Set up dialog handler to accept alerts
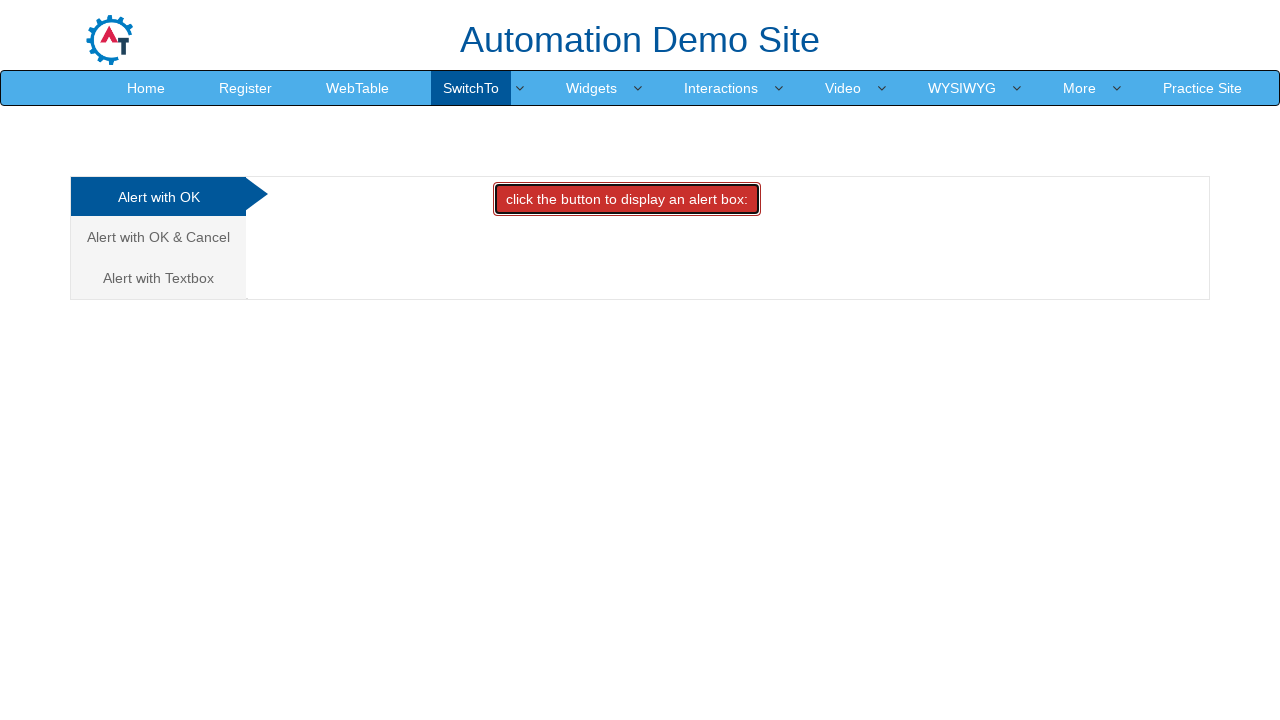

Clicked alert trigger button again to test alert handling at (627, 199) on xpath=//button[@class='btn btn-danger']
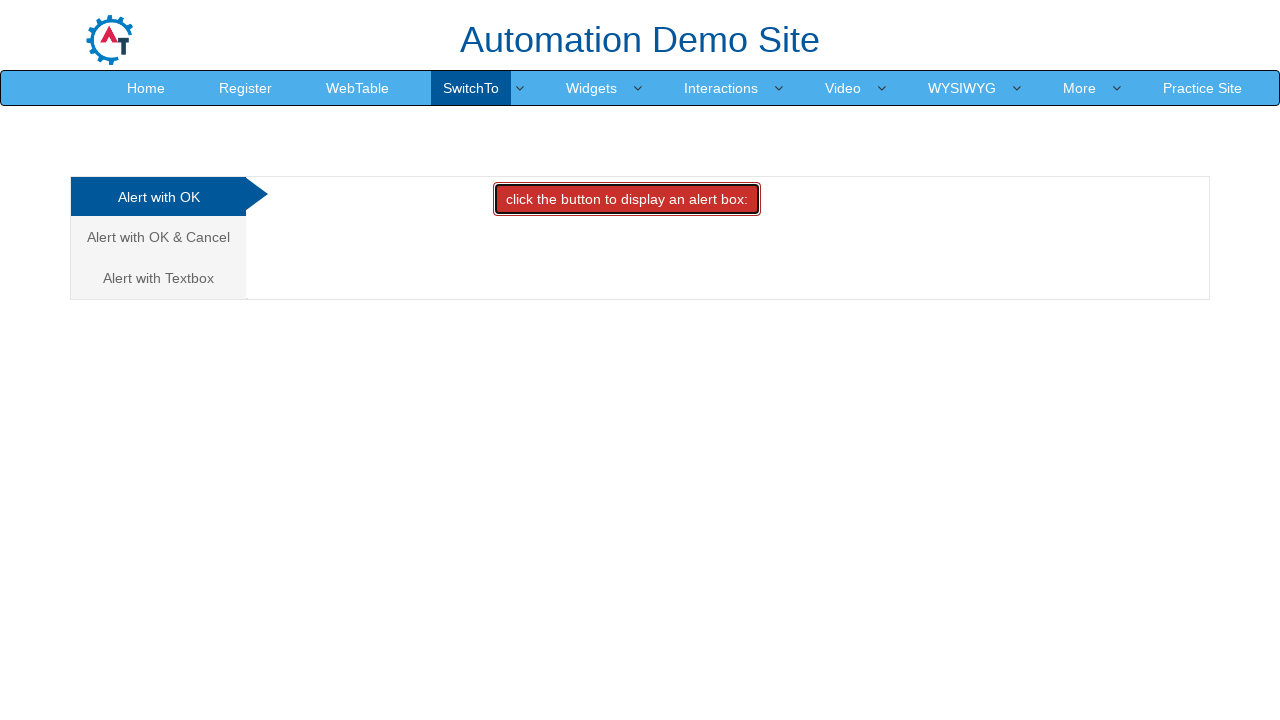

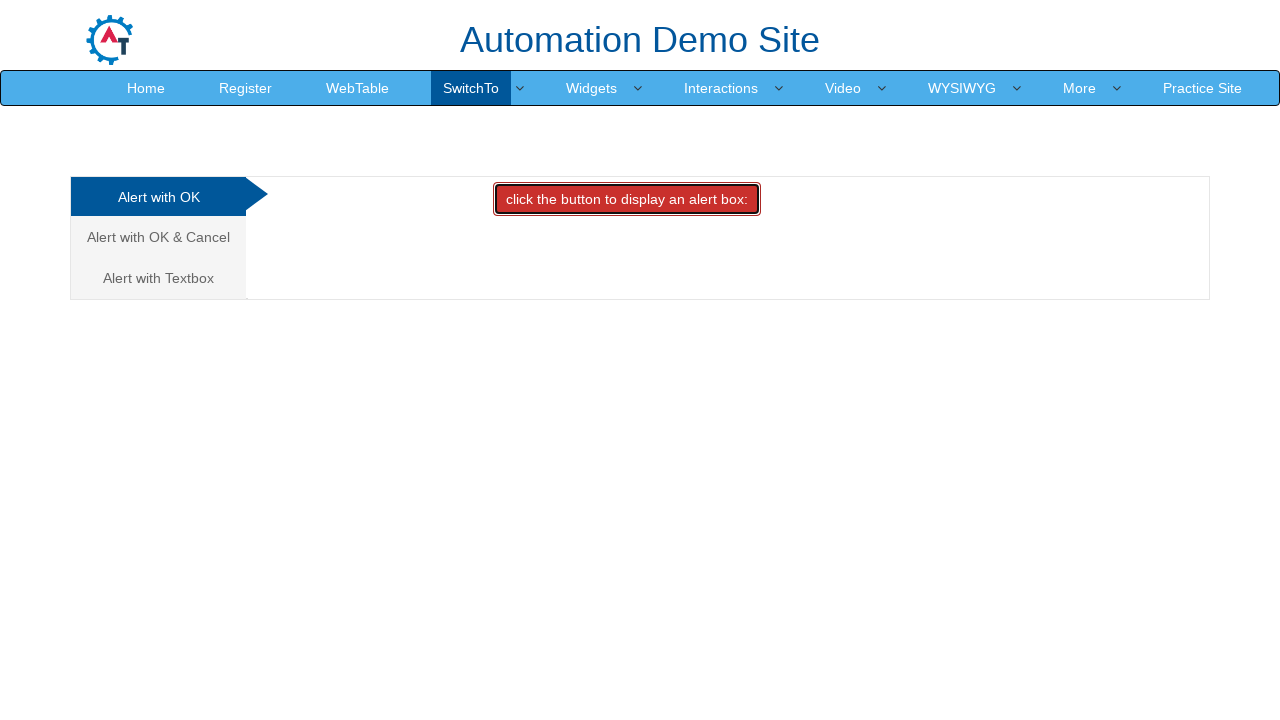